Tests browser window resizing functionality by first maximizing the window, then setting it to a specific dimension (500x600 pixels) on YouTube's homepage.

Starting URL: https://www.youtube.com/

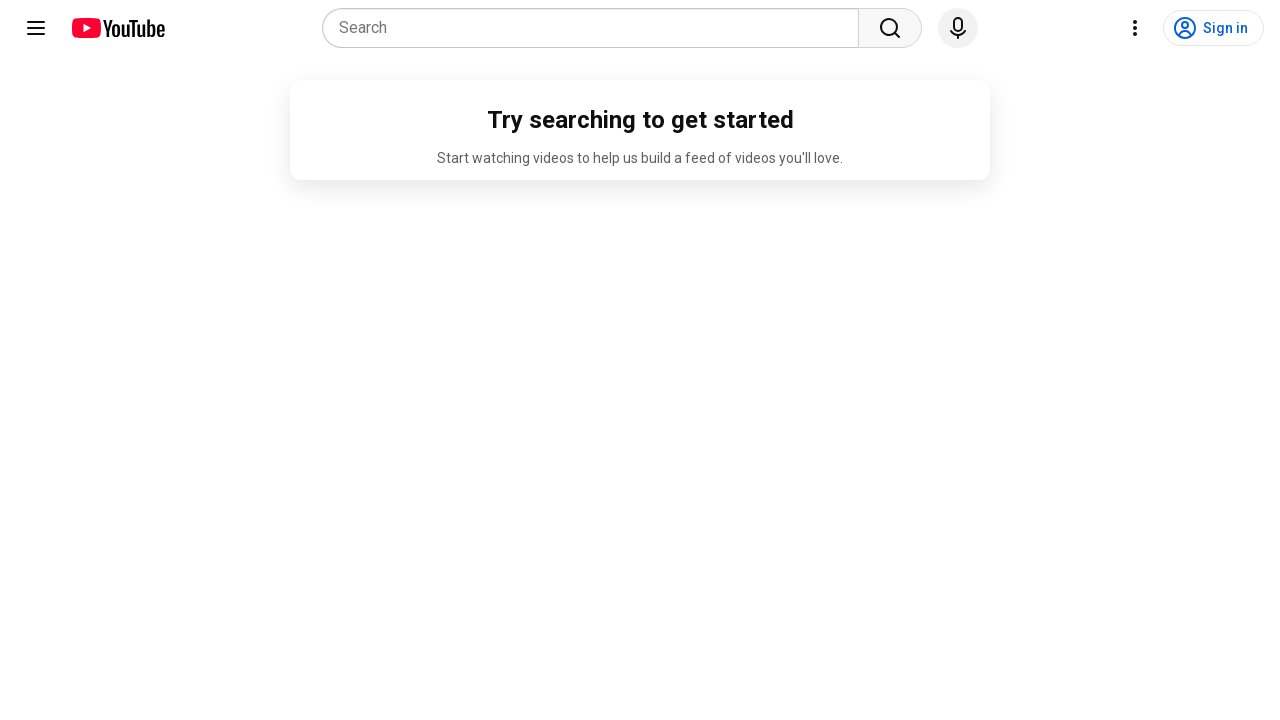

Set viewport to maximized size (1920x1080)
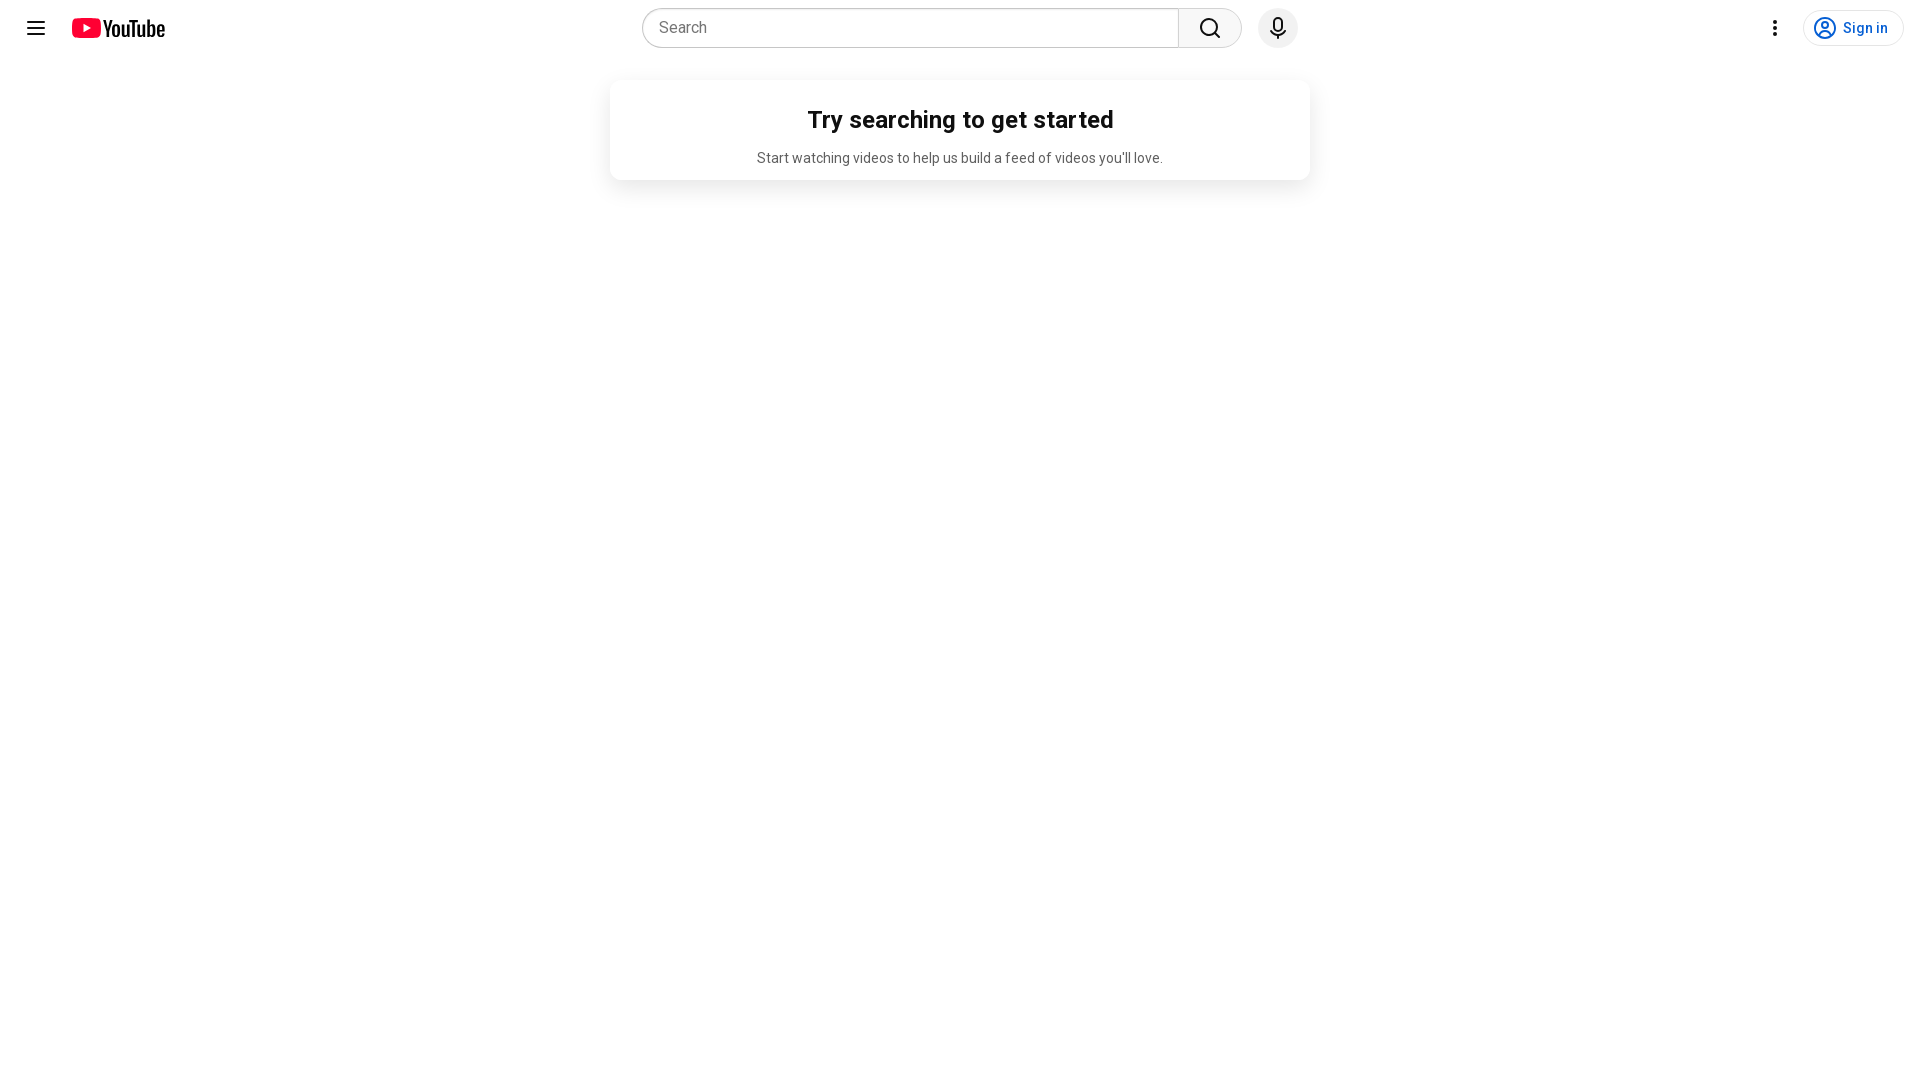

Waited 1 second for viewport to settle
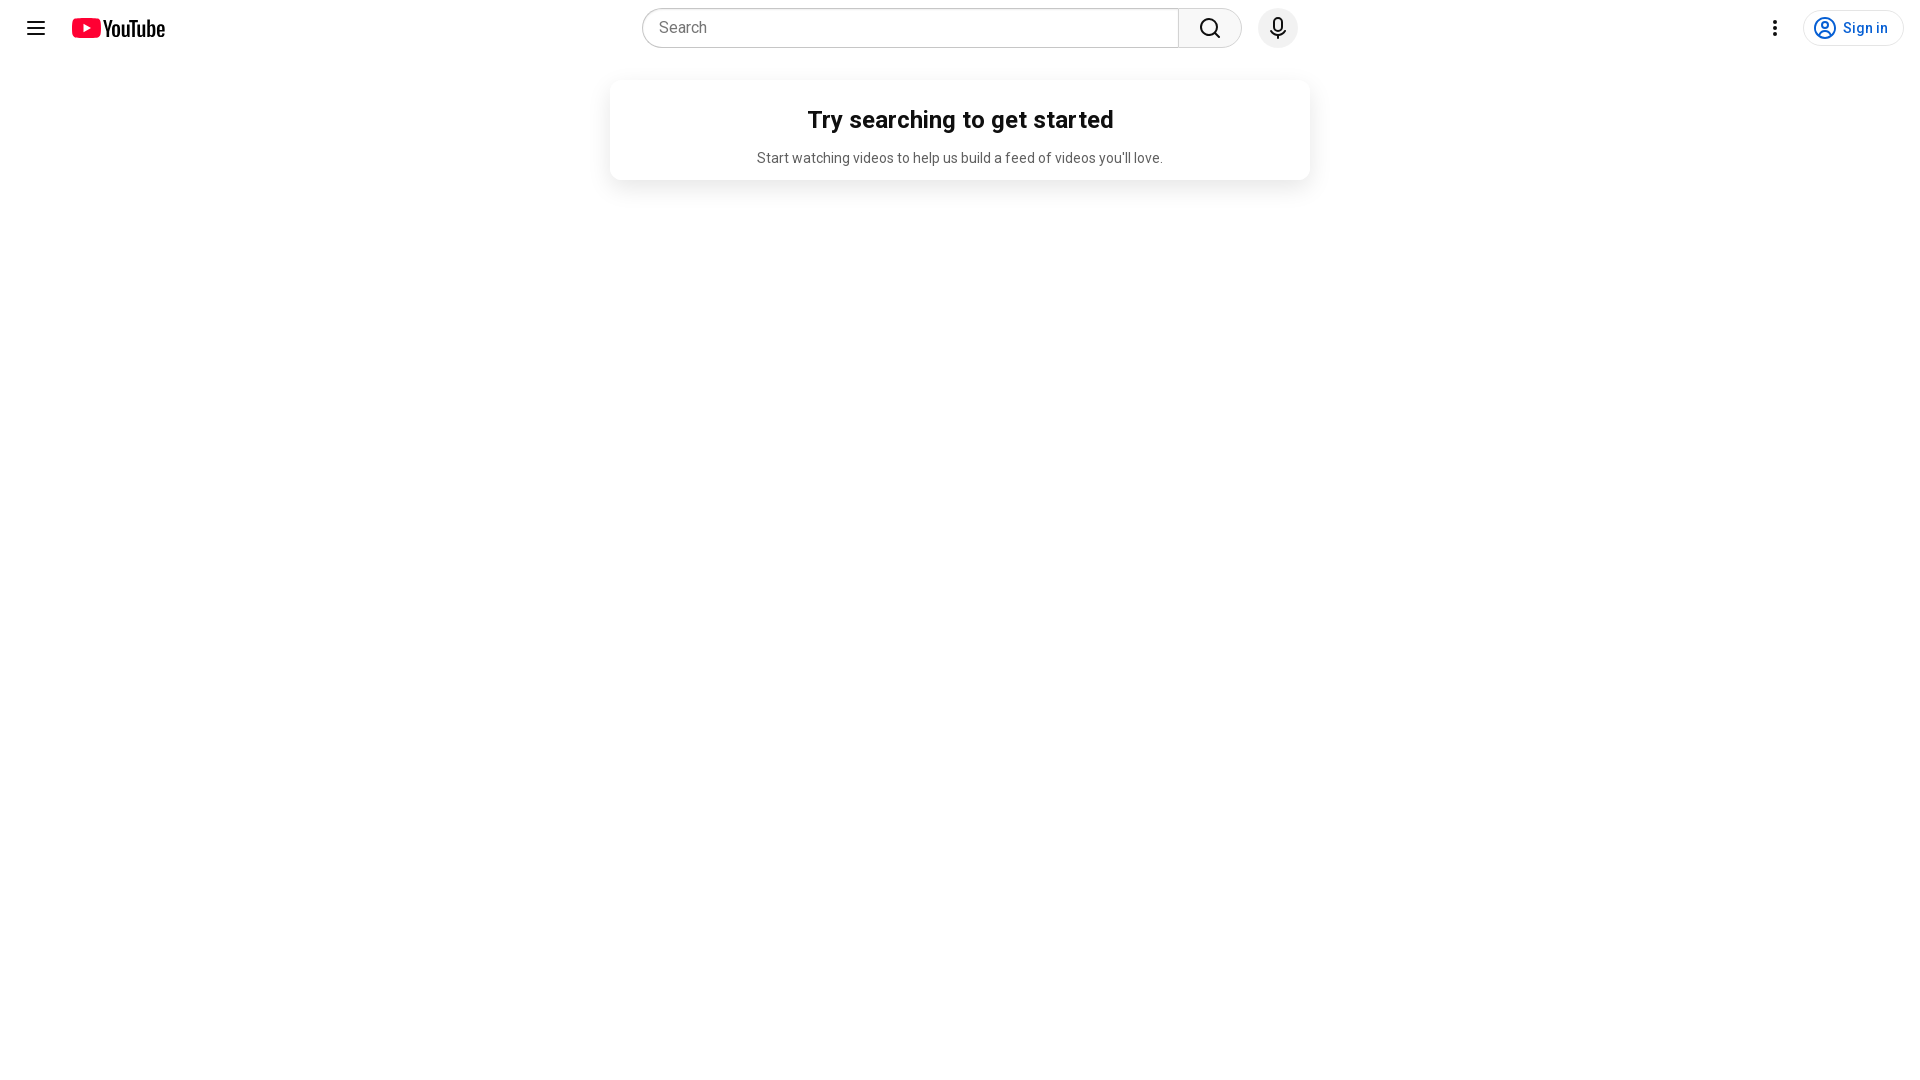

Set viewport to specific dimensions (500x600)
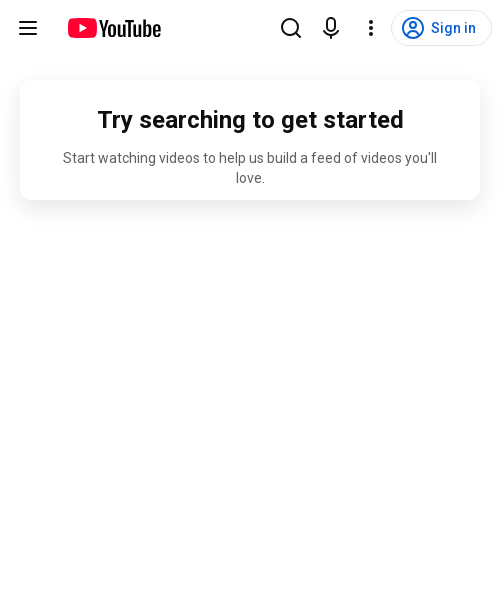

Waited 1 second for resize to take effect
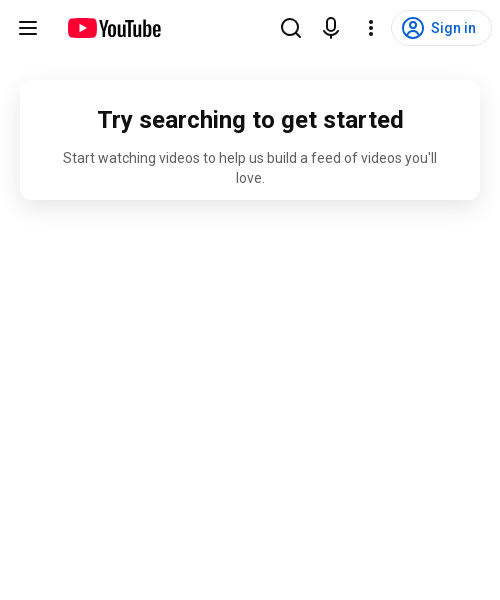

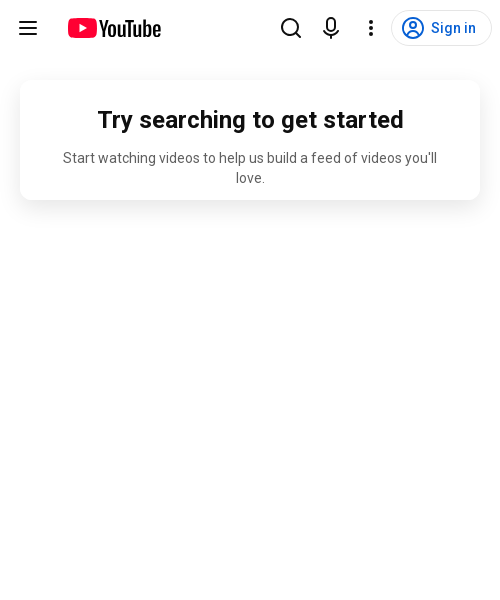